Tests registration functionality with a weak password (less than 8 characters) and verifies the failure alert message

Starting URL: http://automationbykrishna.com/

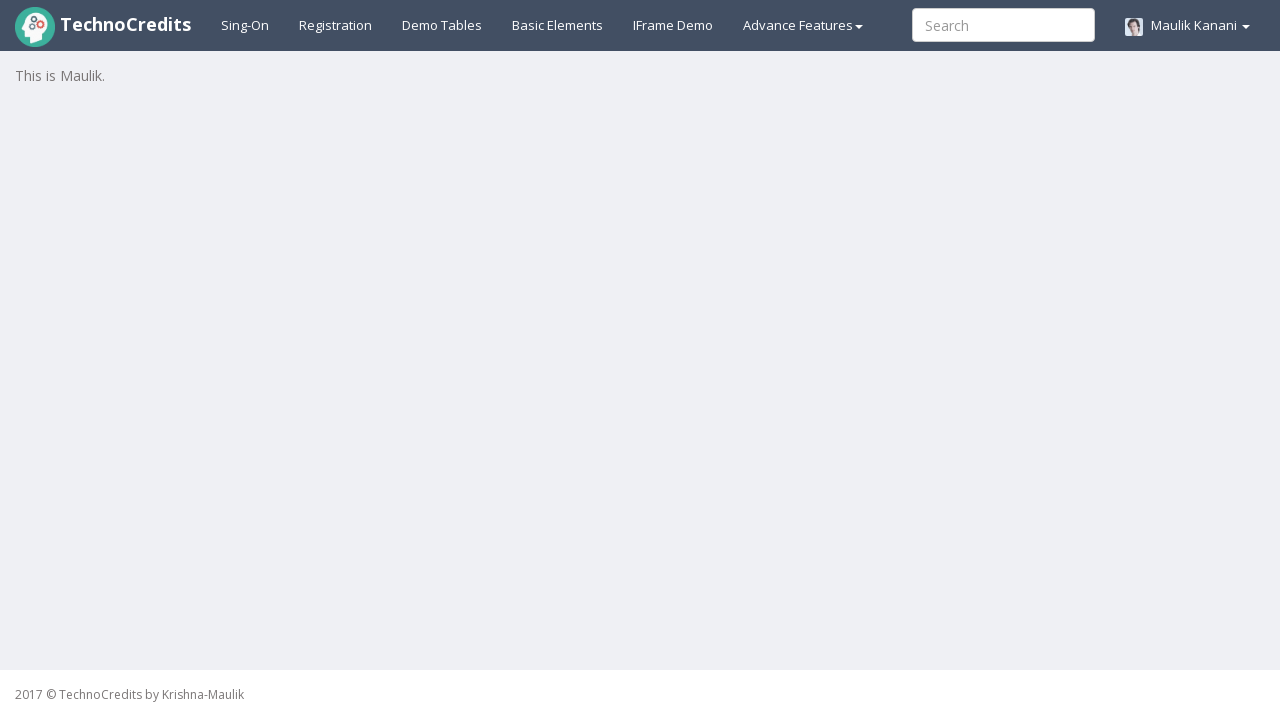

Clicked on registration tab at (336, 25) on a#registration2
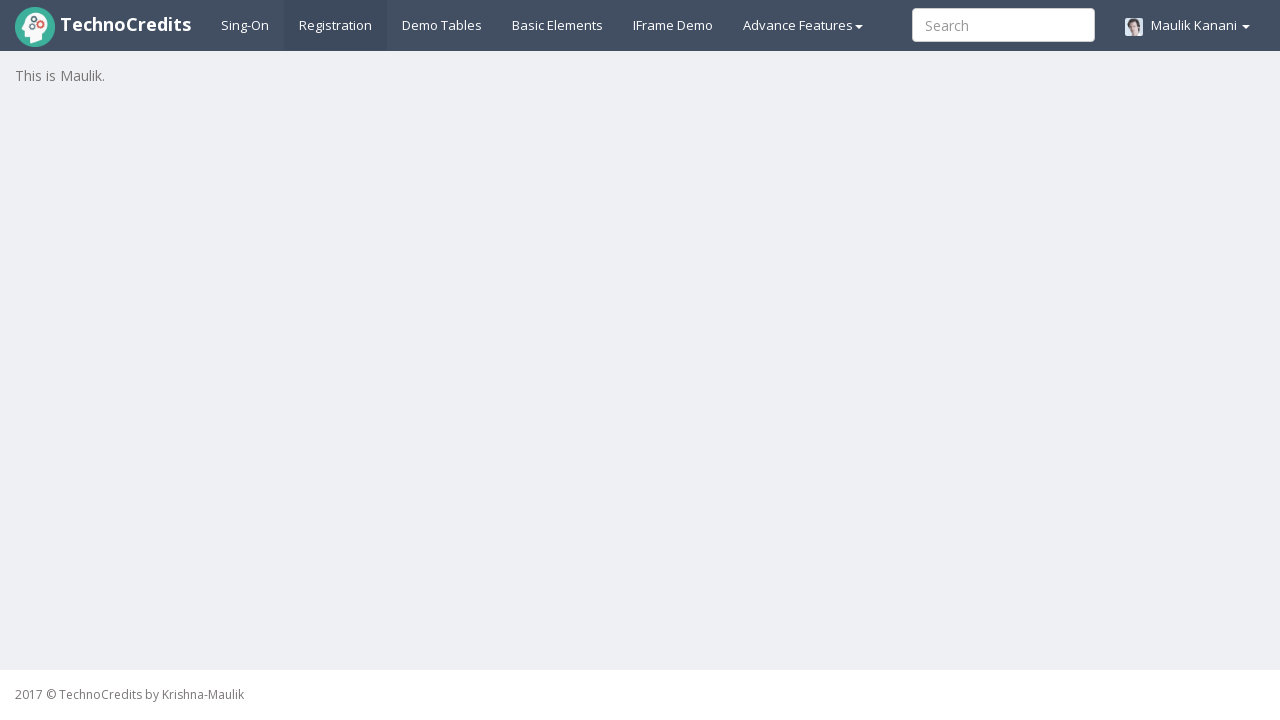

Registration form loaded and username field is visible
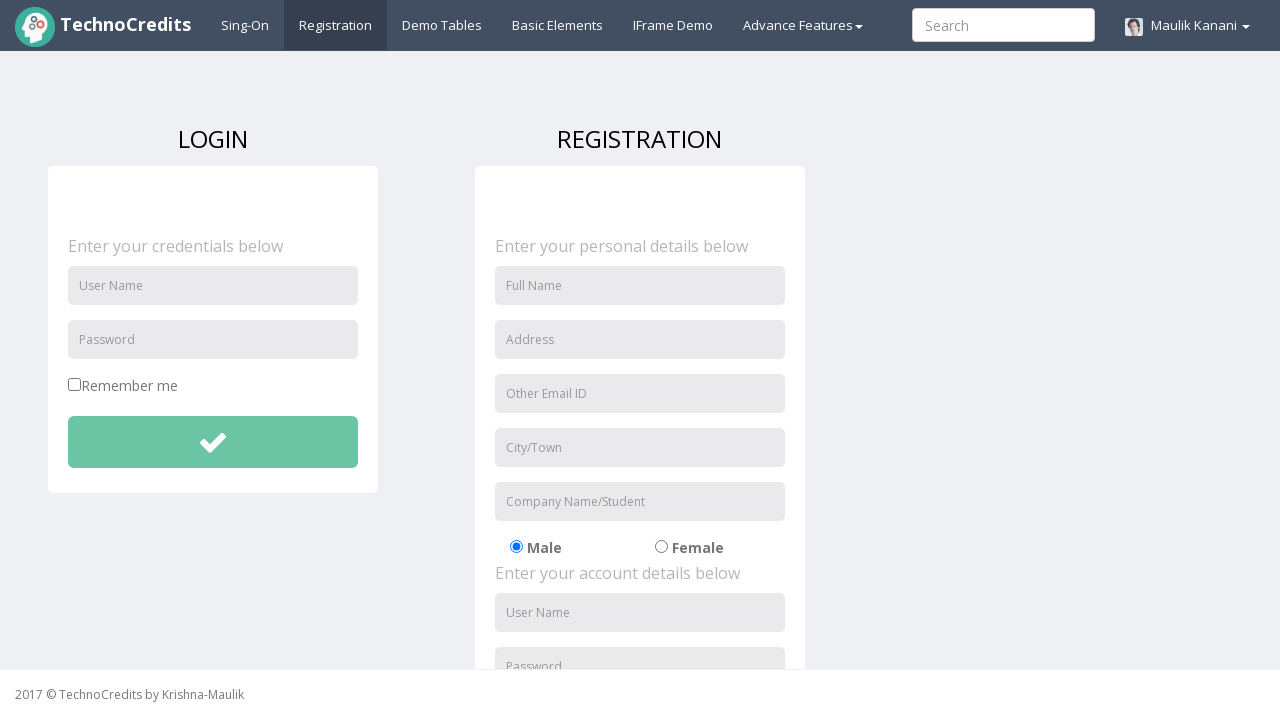

Entered username 'Shridhar' in the username field on input#unameSignin
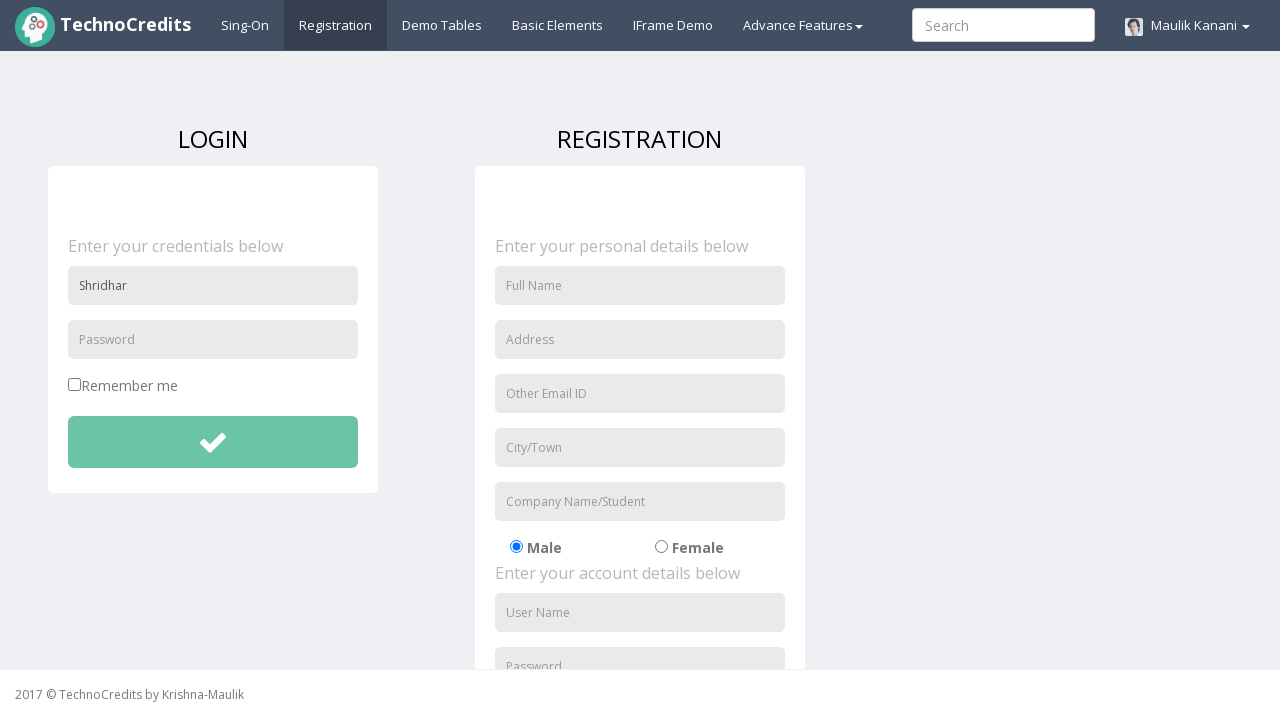

Entered weak password '123' (less than 8 characters) in the password field on input#pwdSignin
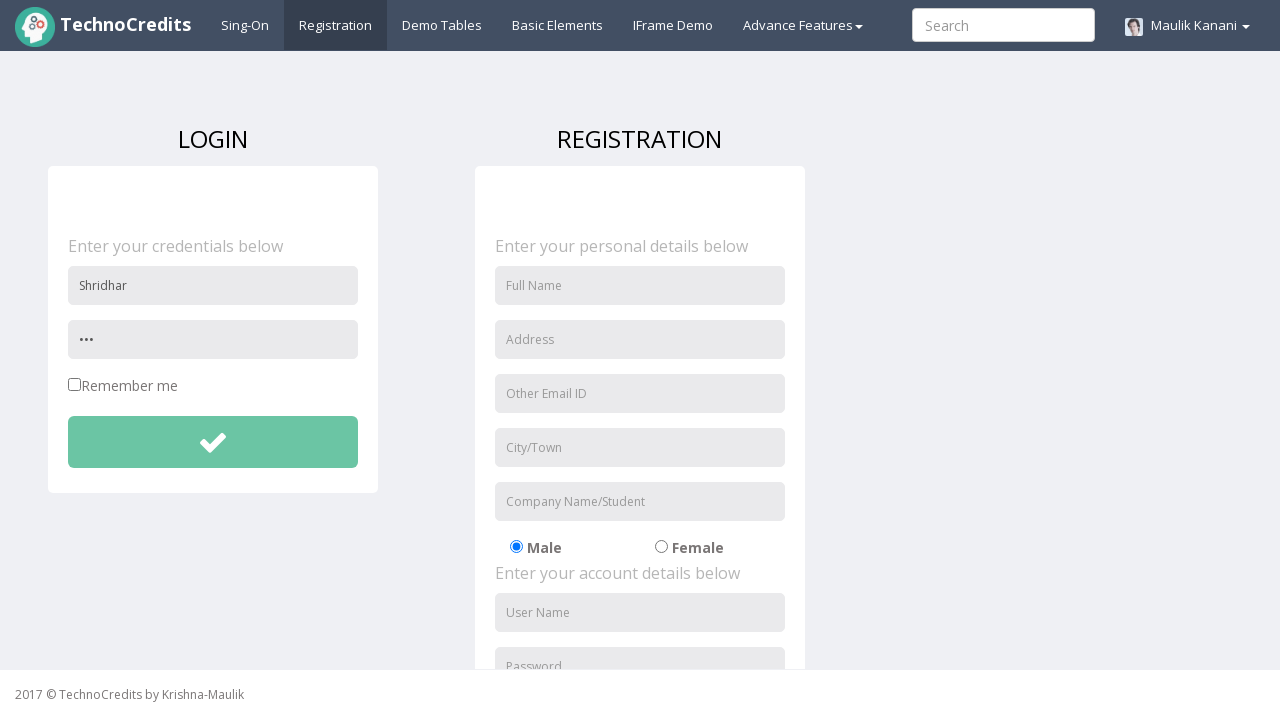

Clicked submit button to register with weak password at (213, 442) on button#btnsubmitdetails
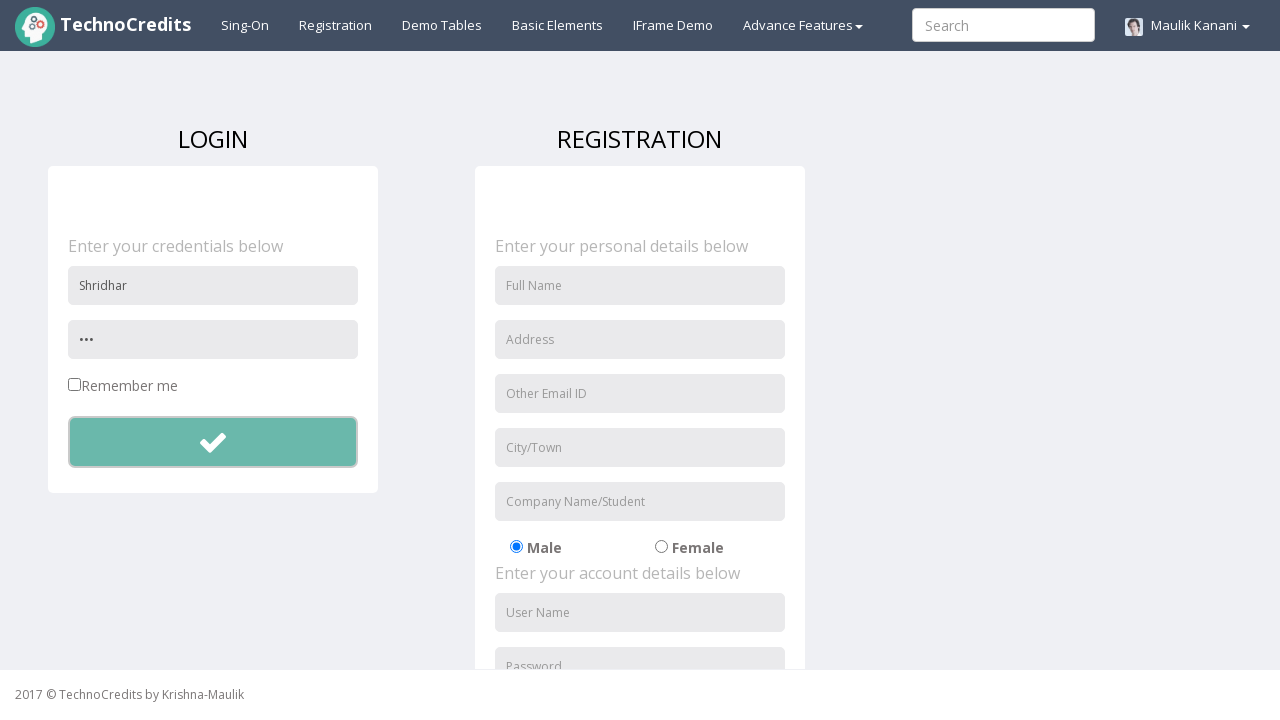

Set up dialog handler to accept alert messages
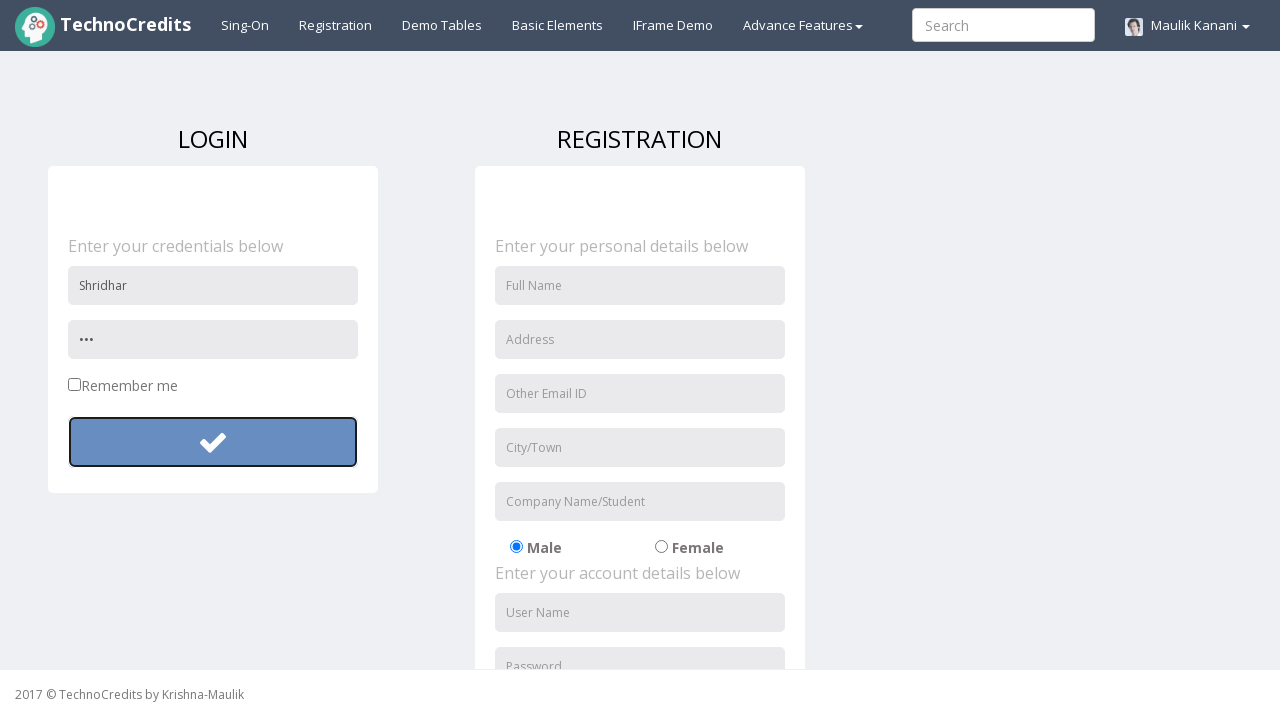

Waited 500ms for alert to appear and verify weak password failure message
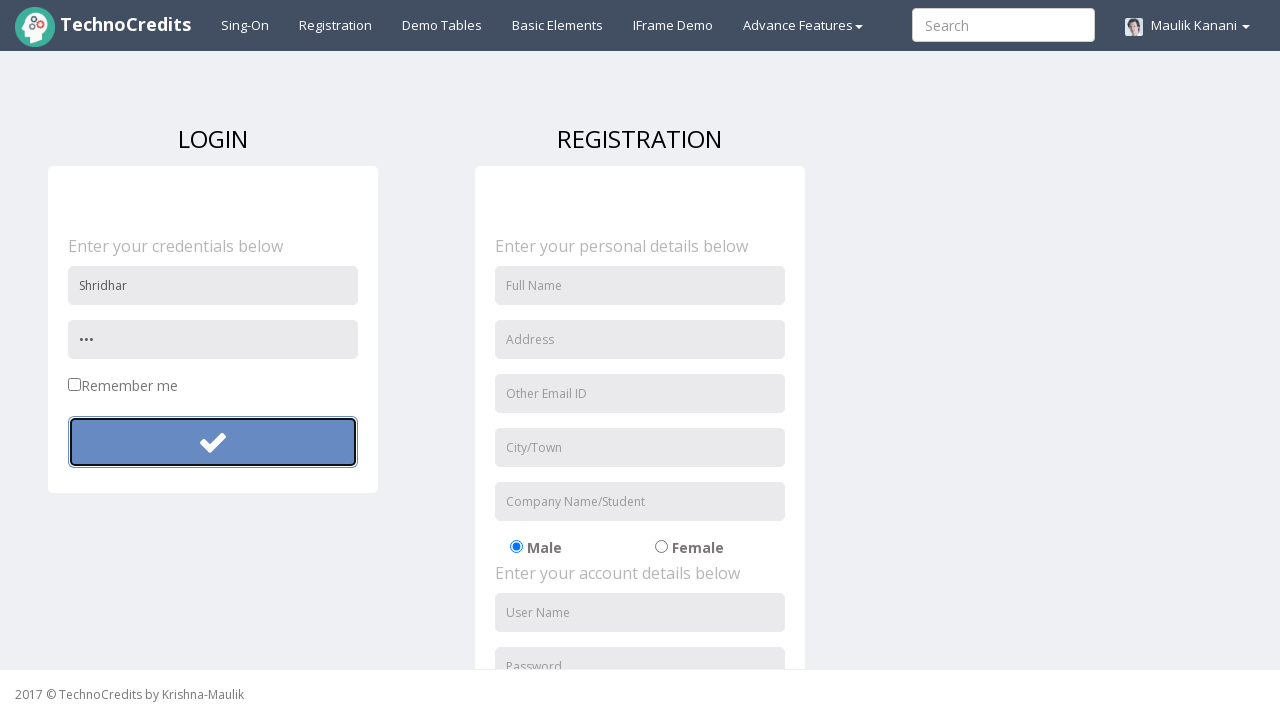

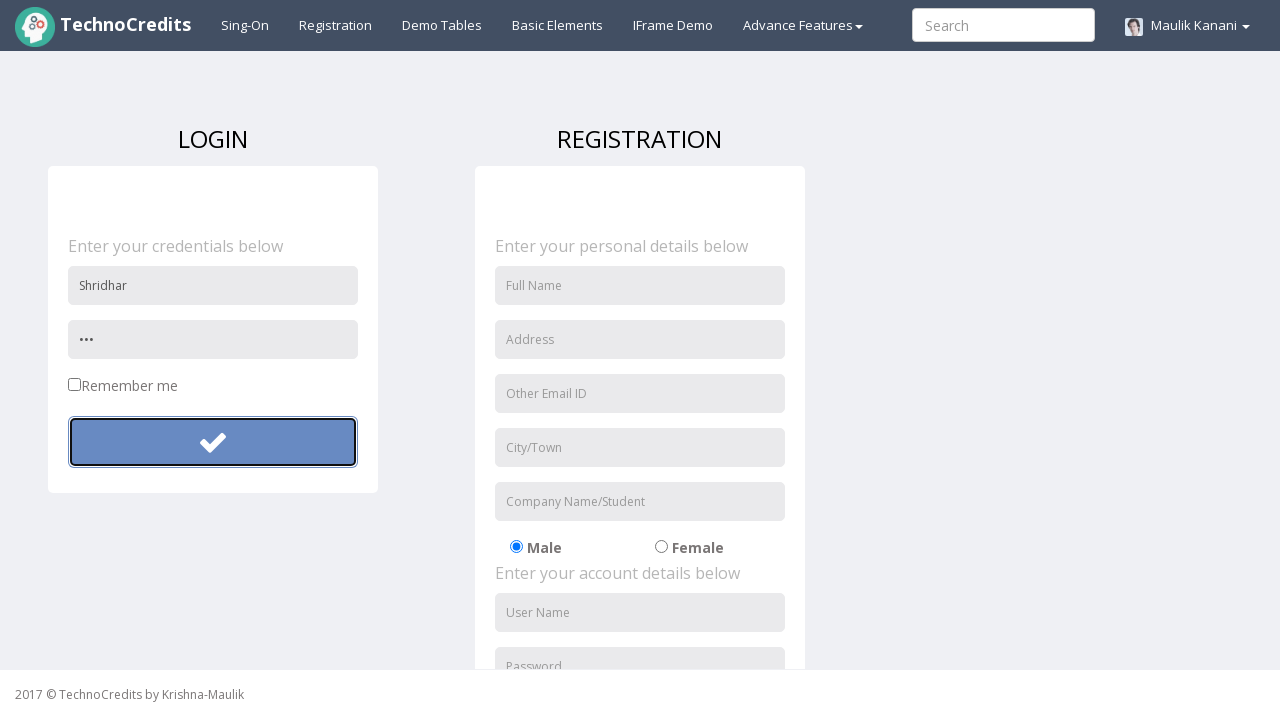